Tests the complete registration flow by entering zip code, personal details, and matching passwords to create an account

Starting URL: https://www.sharelane.com/cgi-bin/register.py

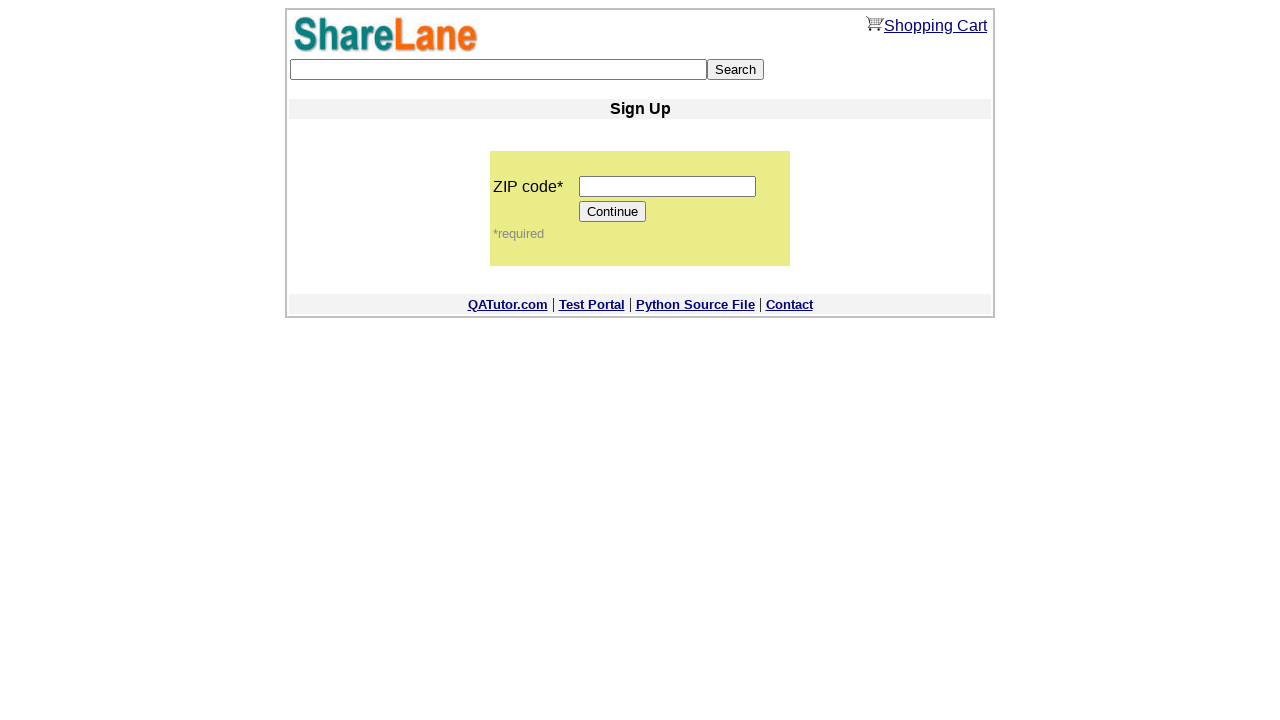

Entered zip code '12345' on input[name='zip_code']
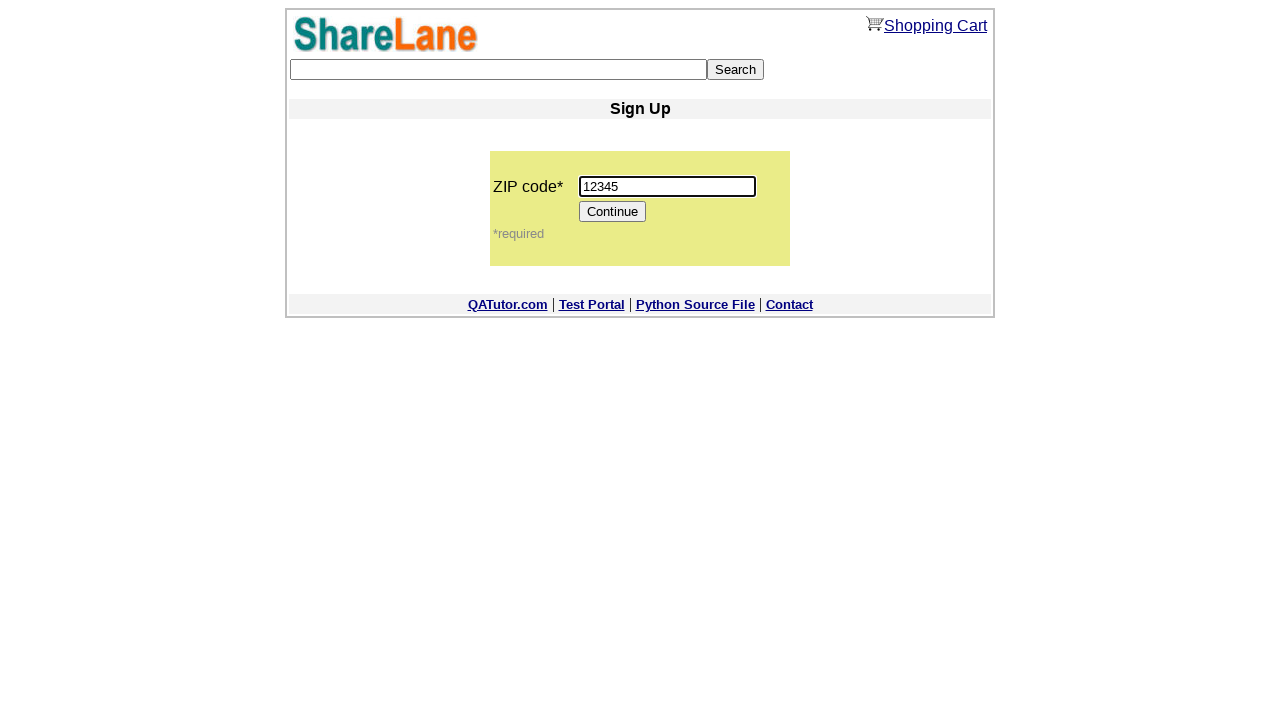

Clicked Continue button to proceed to registration form at (613, 212) on input[value='Continue']
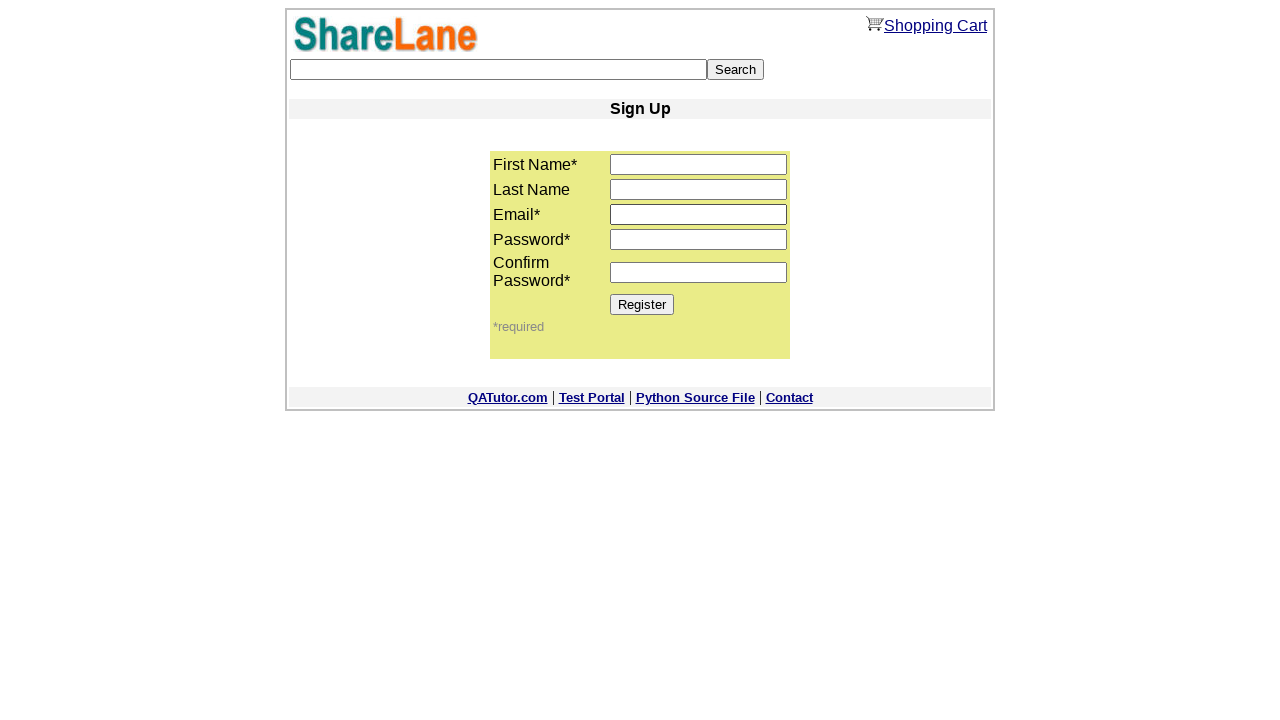

Registration form loaded and Register button is visible
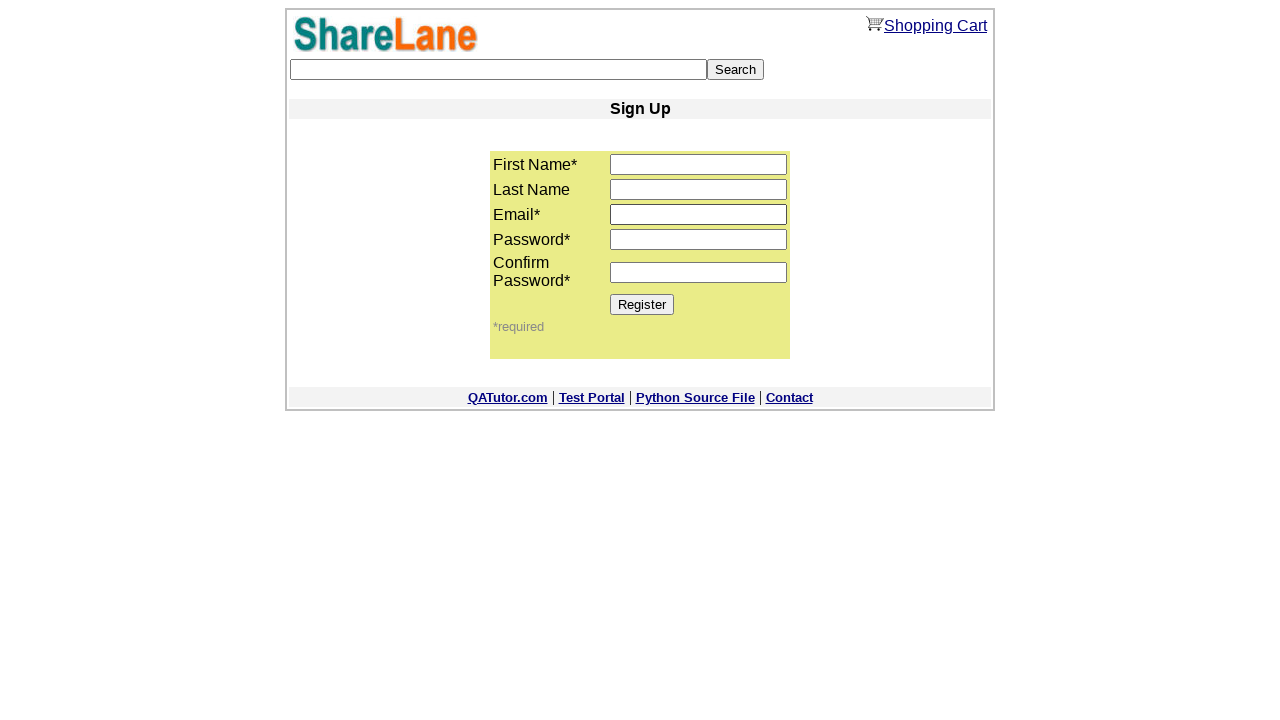

Entered first name 'TestUser' on input[name='first_name']
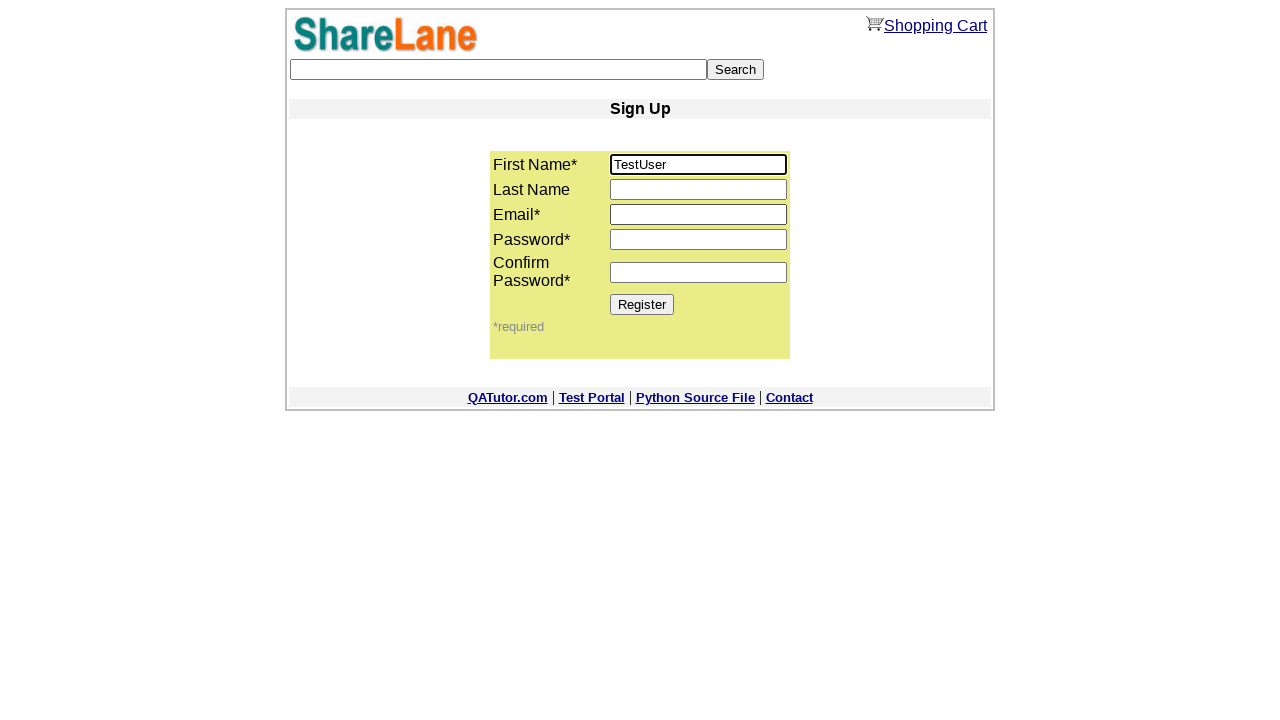

Entered last name 'Johnson' on input[name='last_name']
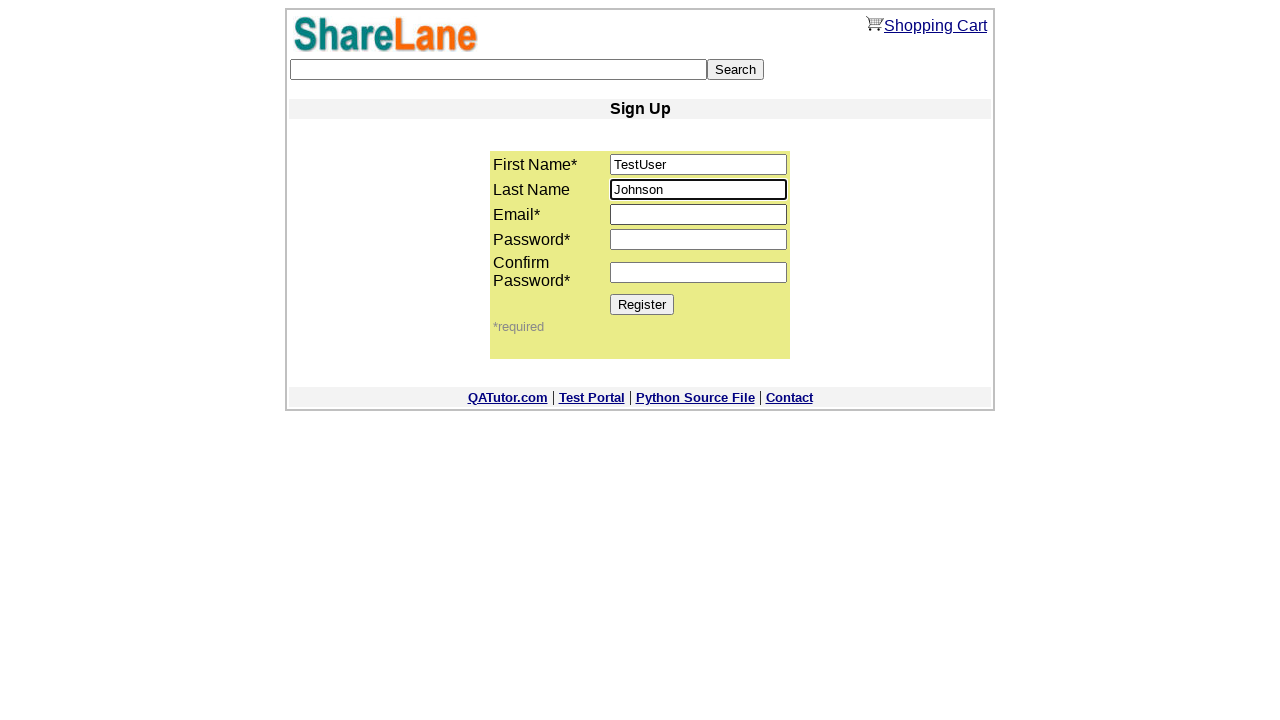

Entered email 'testuser847@example.com' on input[name='email']
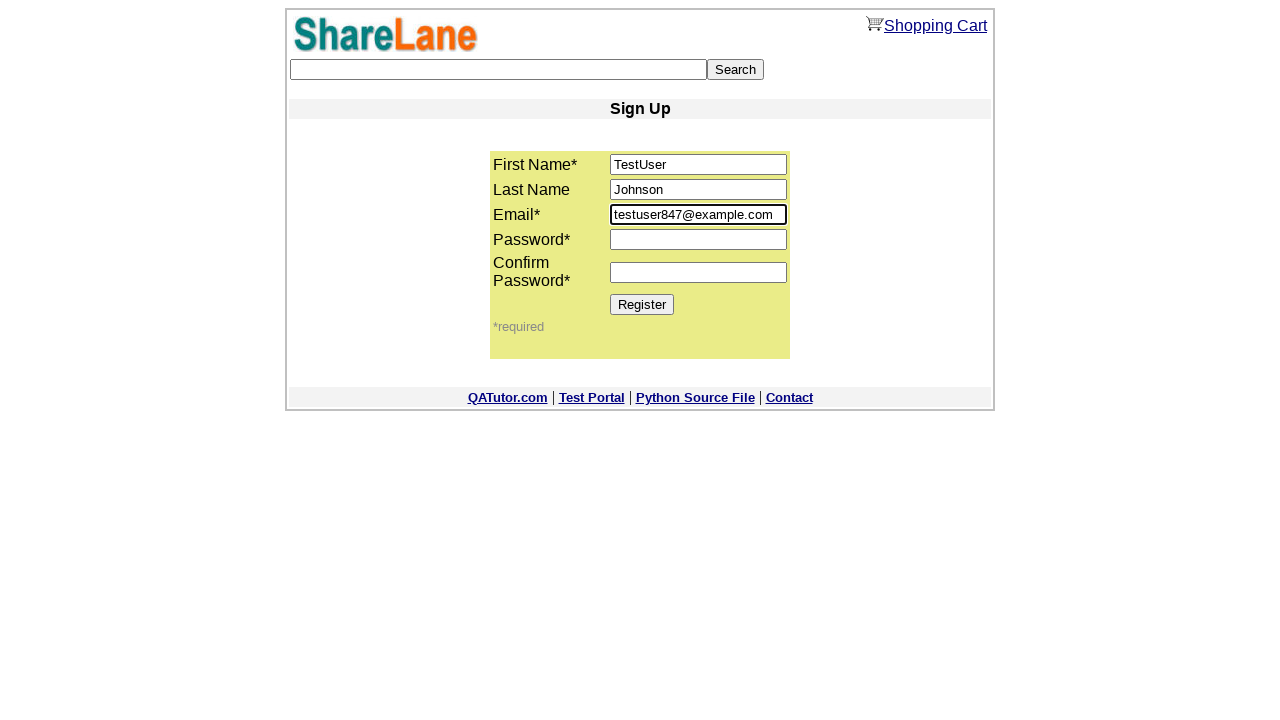

Entered password 'SecurePass123' on input[name='password1']
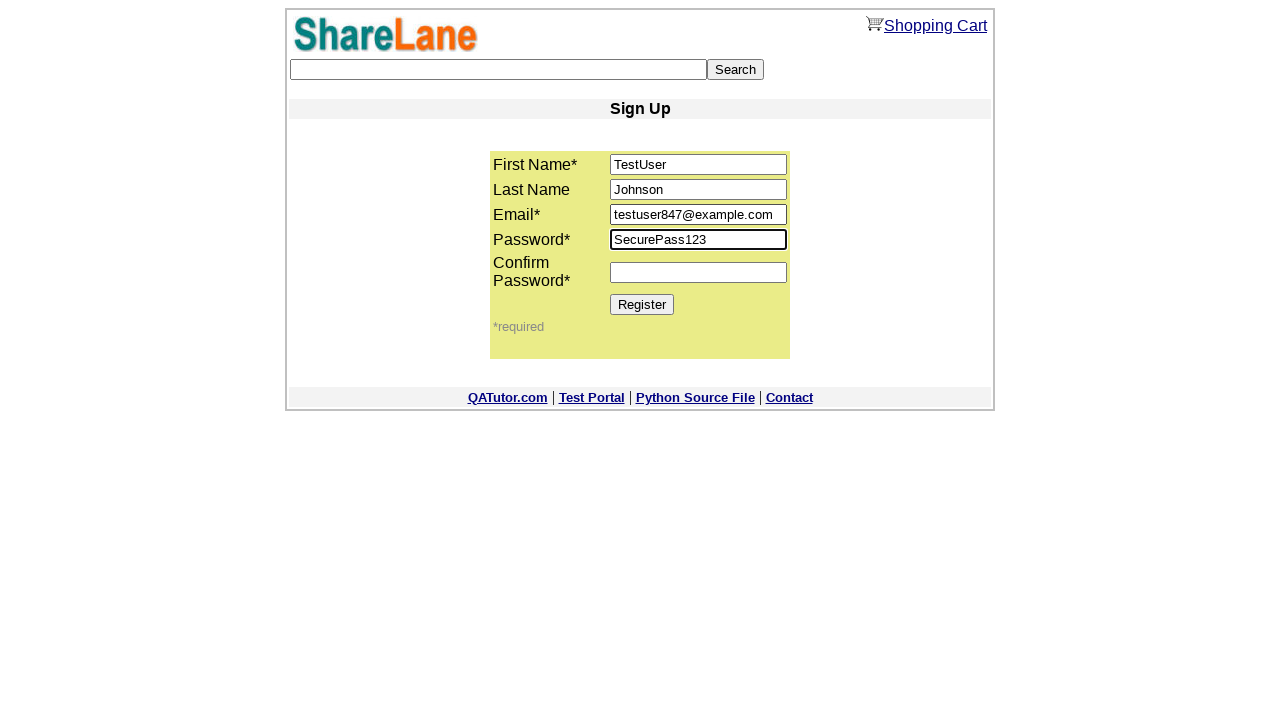

Entered confirm password 'SecurePass123' matching the original password on input[name='password2']
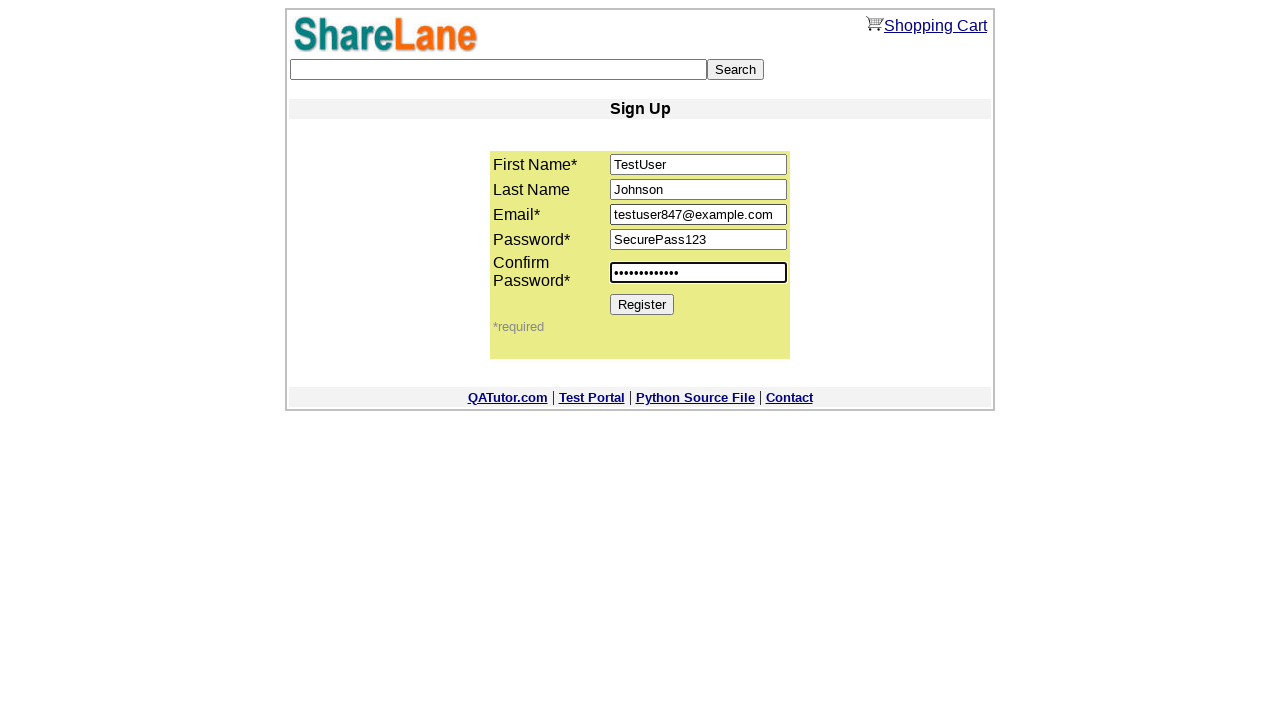

Clicked Register button to create account at (642, 304) on input[value='Register']
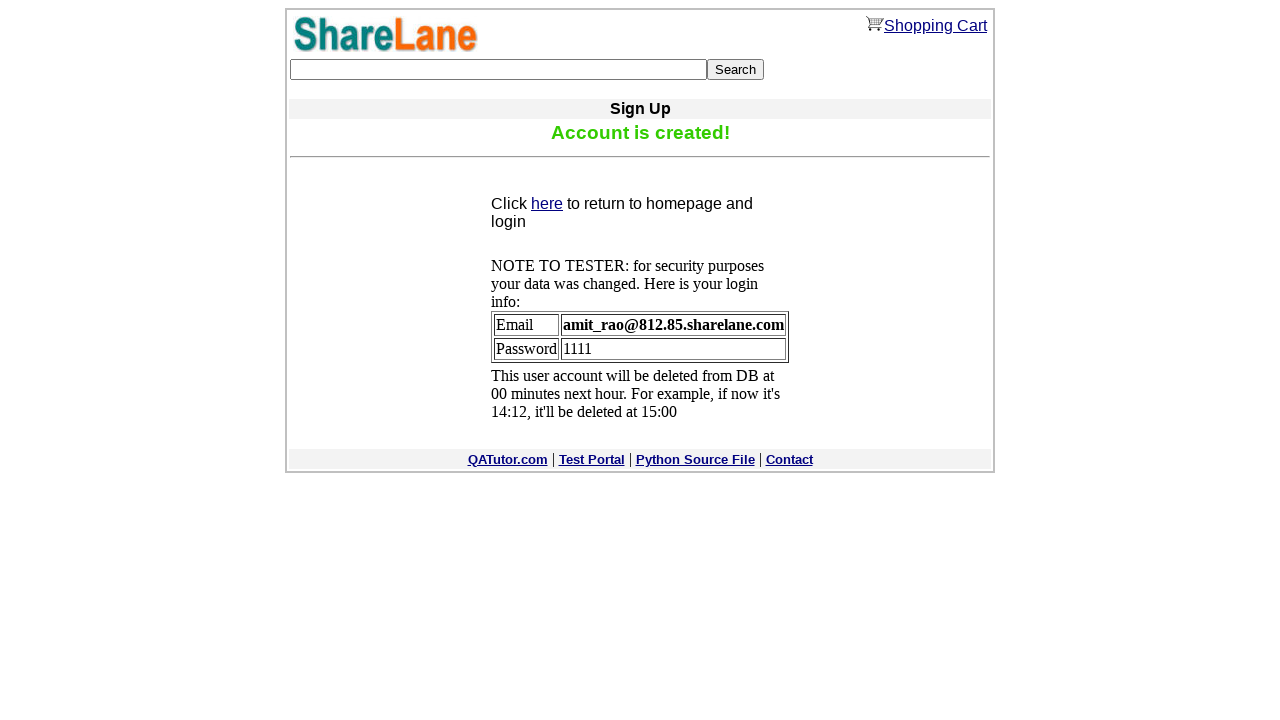

Account creation confirmation message appeared, registration successful
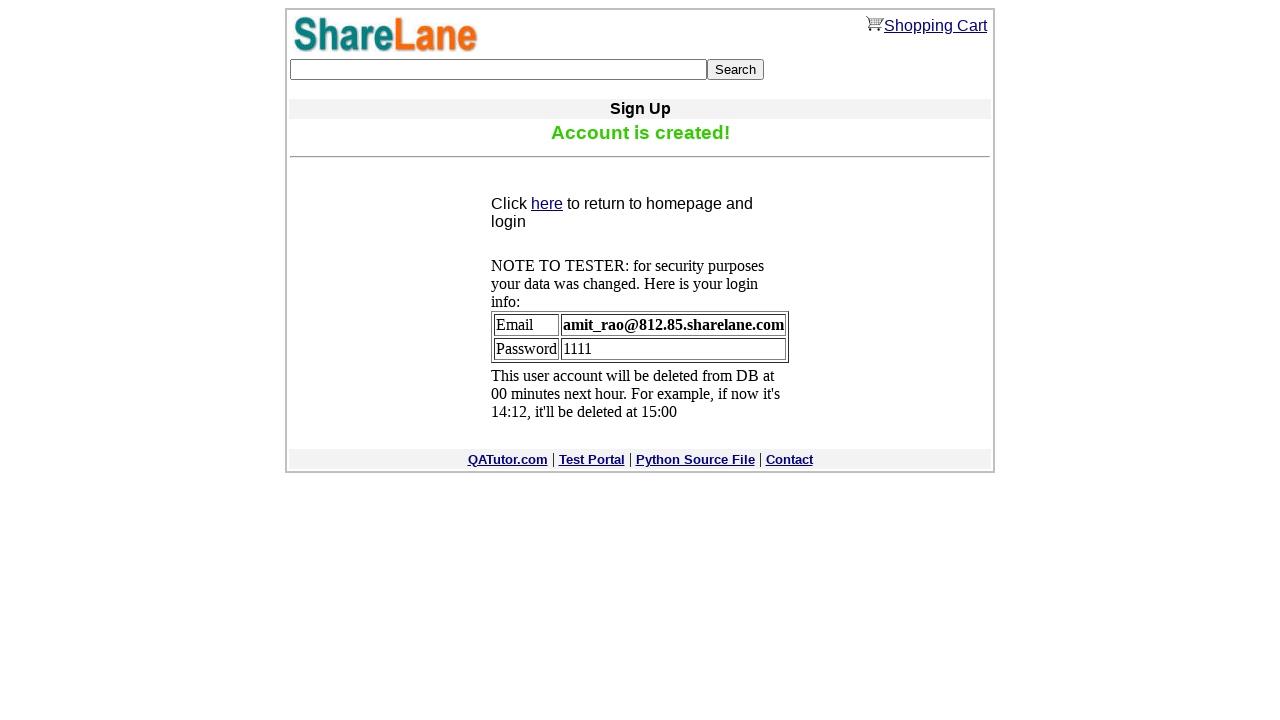

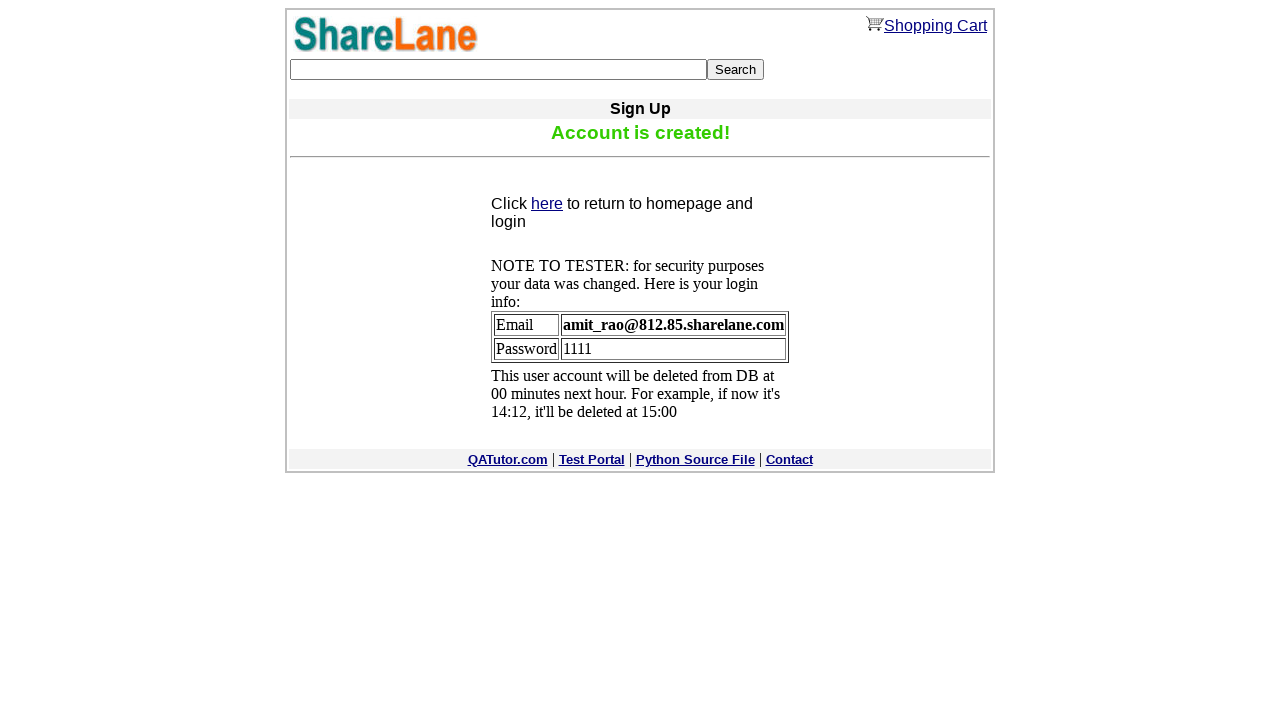